Navigates to a math problem page, calculates the sum of two displayed numbers, selects the answer from a dropdown, and submits the form

Starting URL: http://suninjuly.github.io/selects2.html

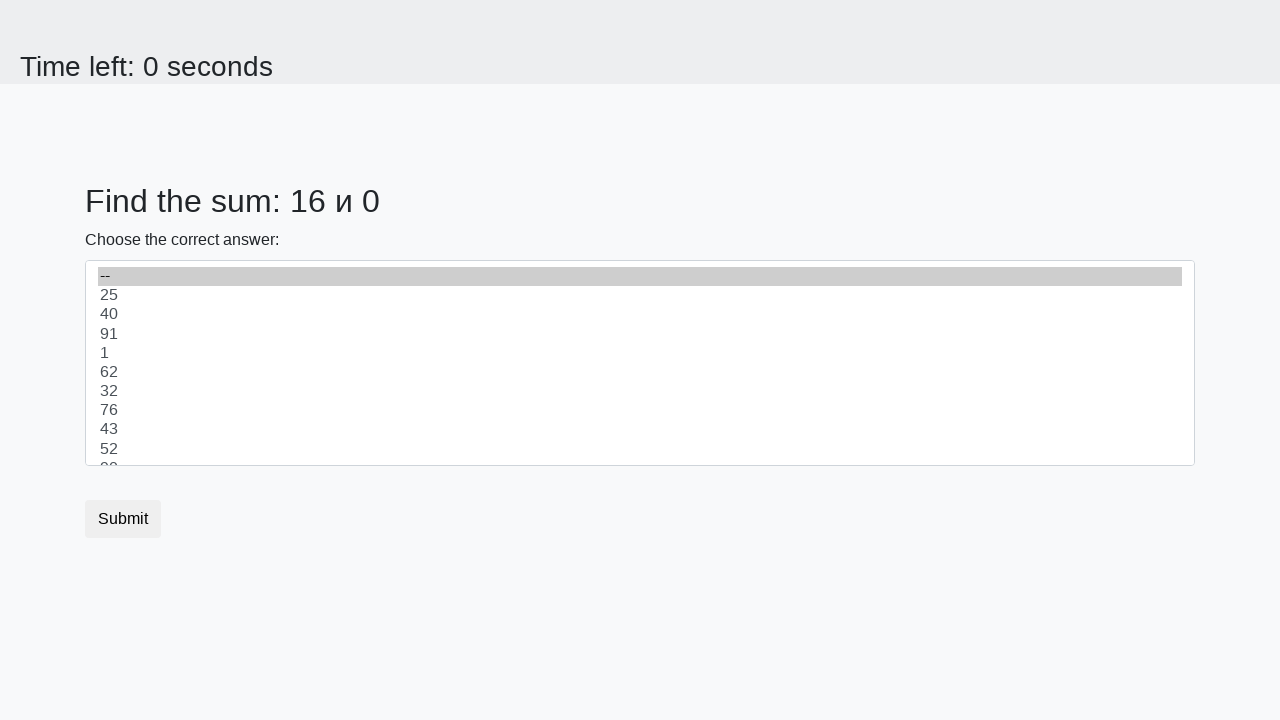

Navigated to math problem page
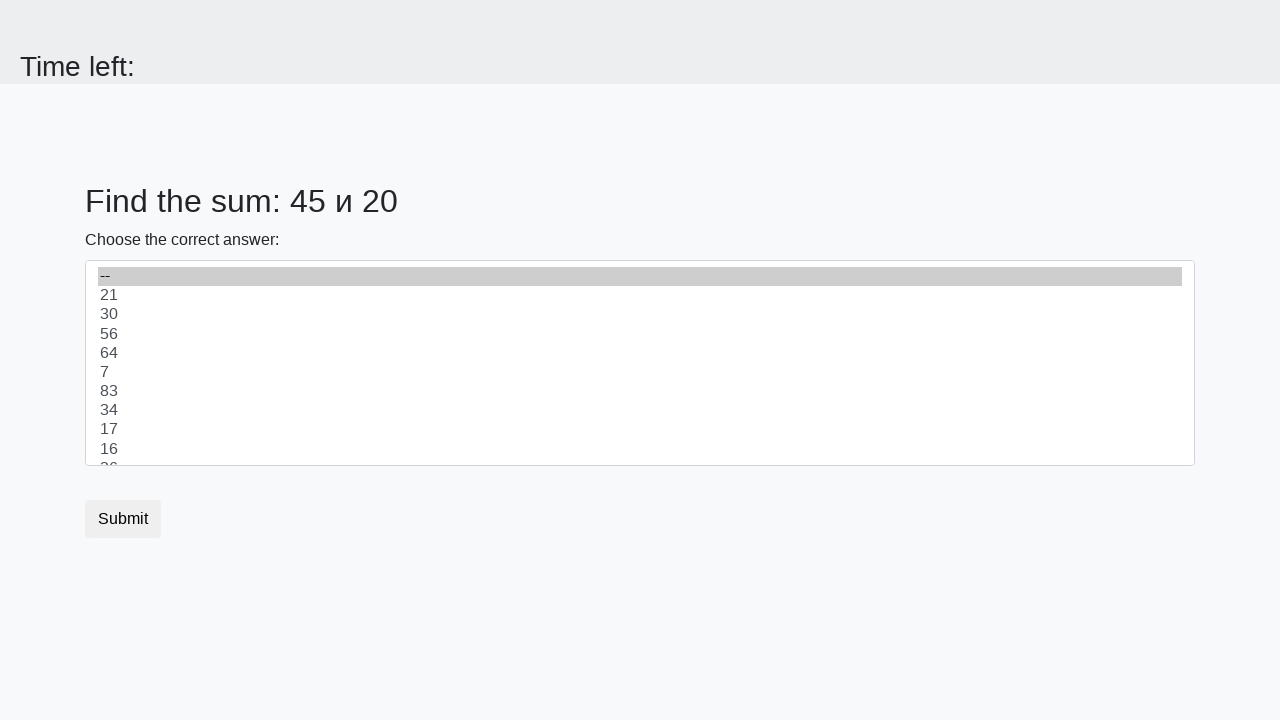

Retrieved first number: 45
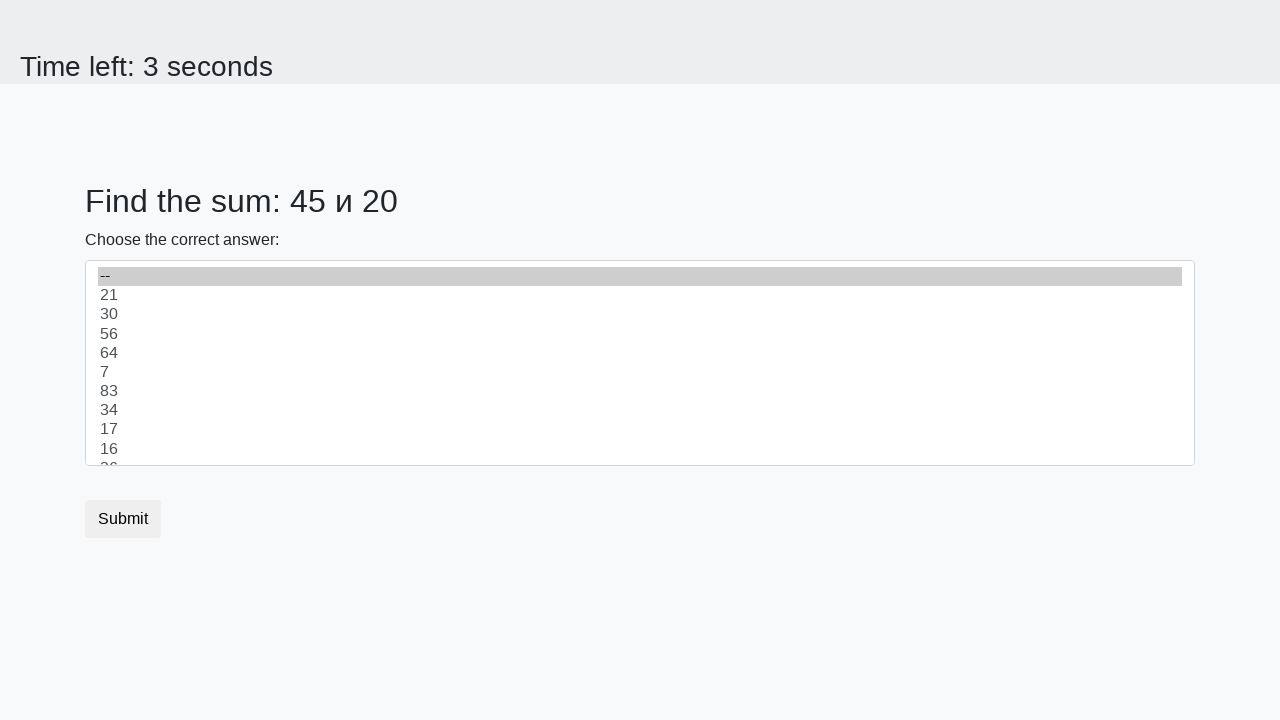

Retrieved second number: 20
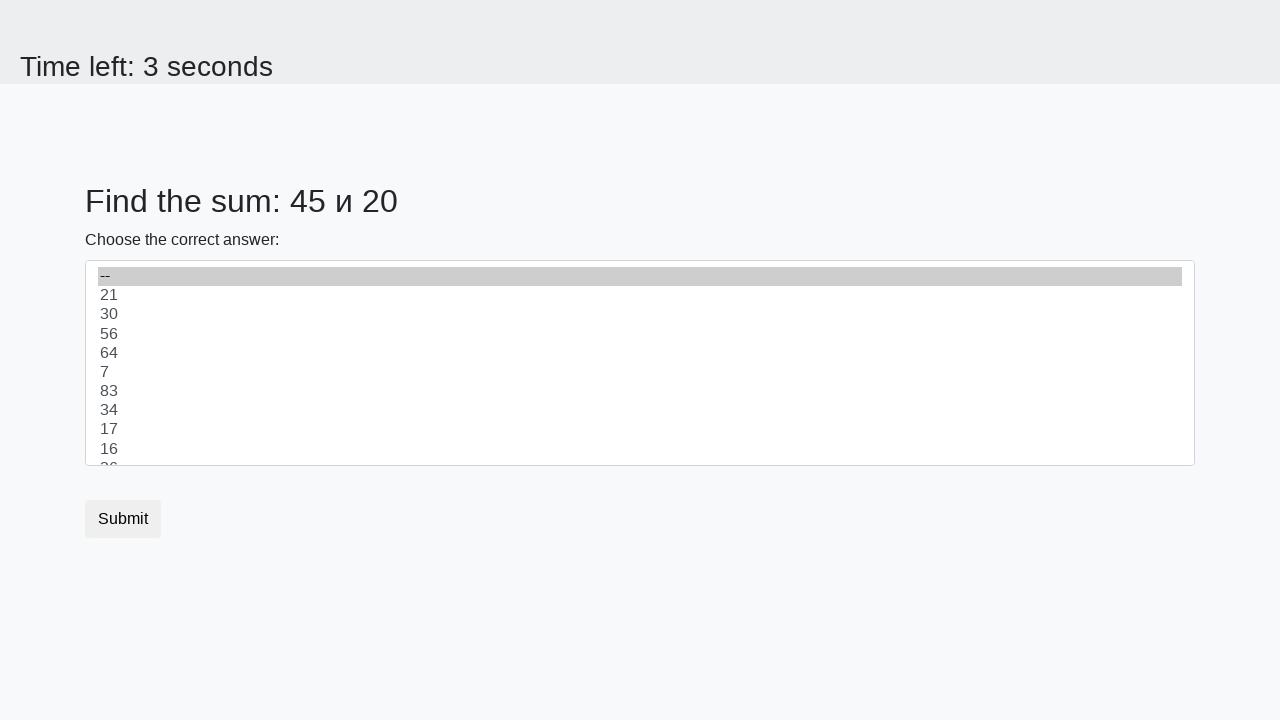

Calculated sum: 45 + 20 = 65
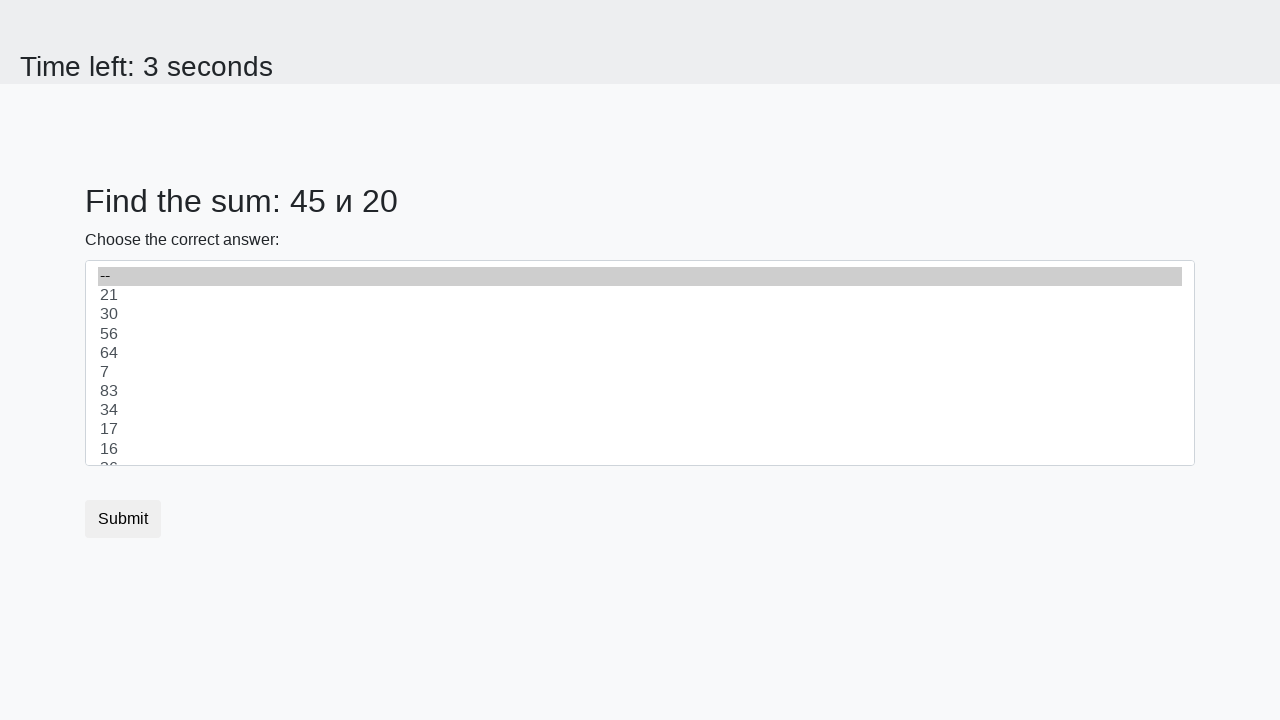

Selected answer 65 from dropdown on select
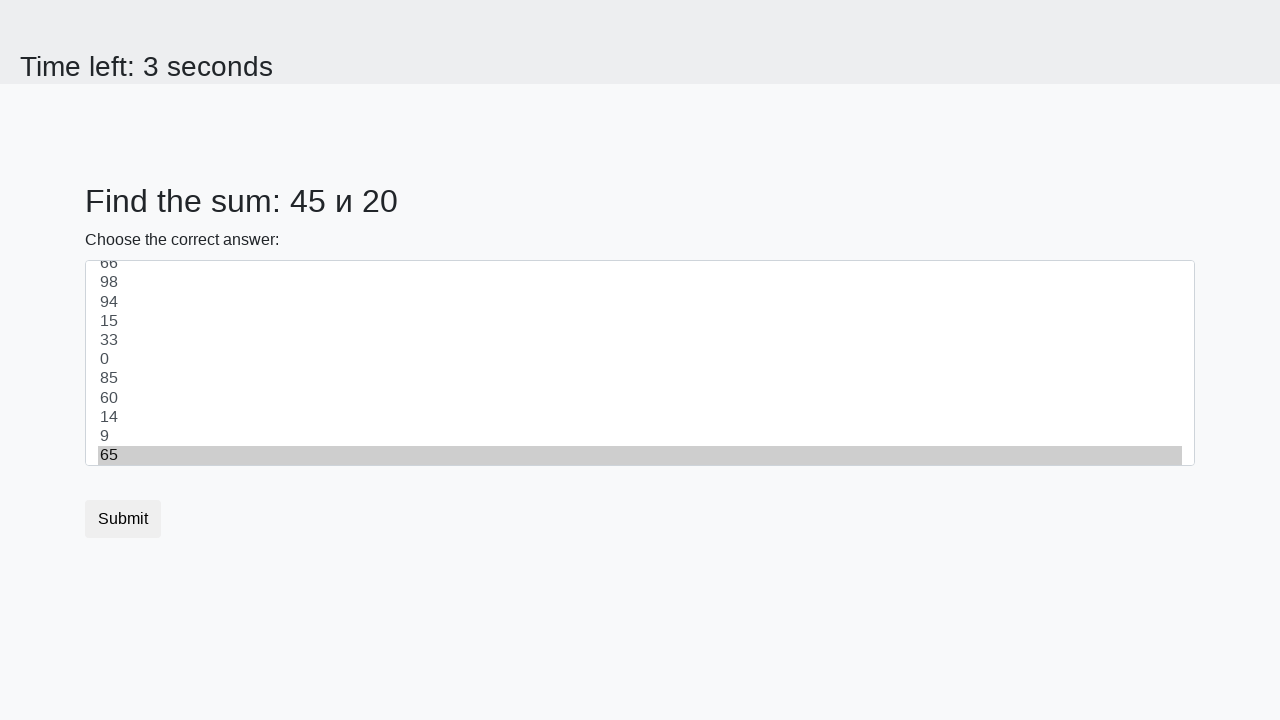

Clicked submit button to submit the form at (123, 519) on button
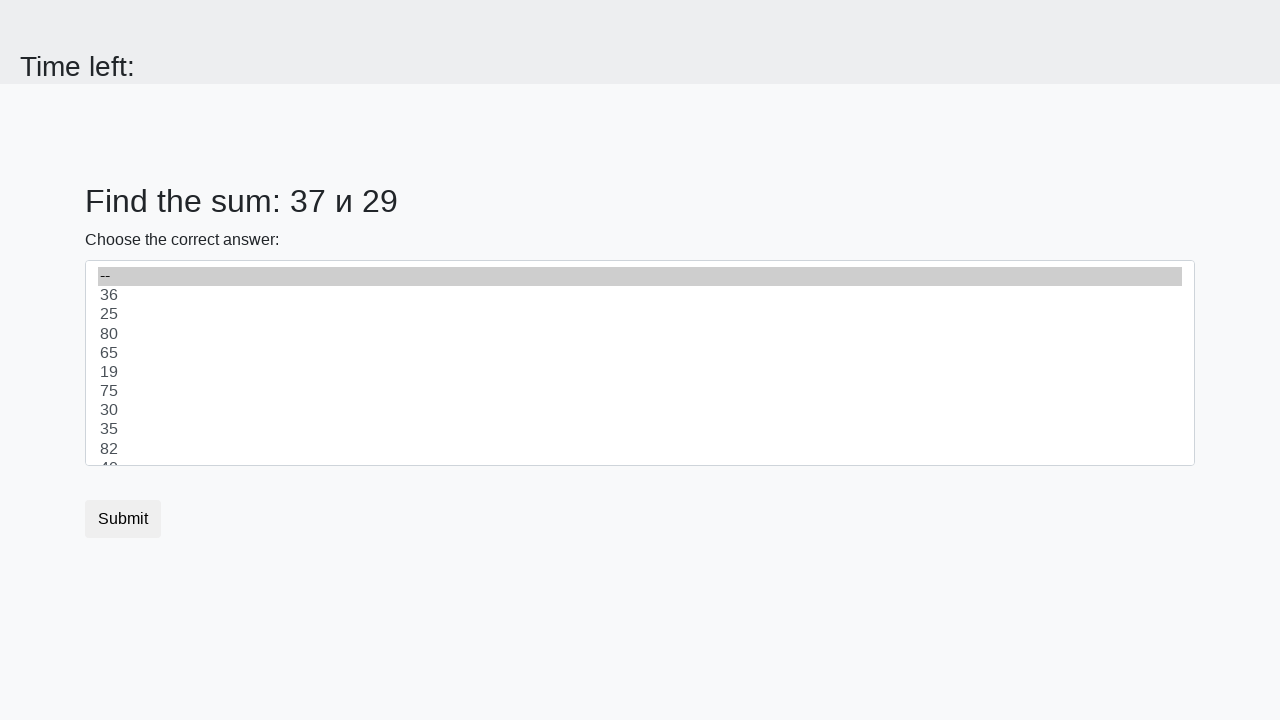

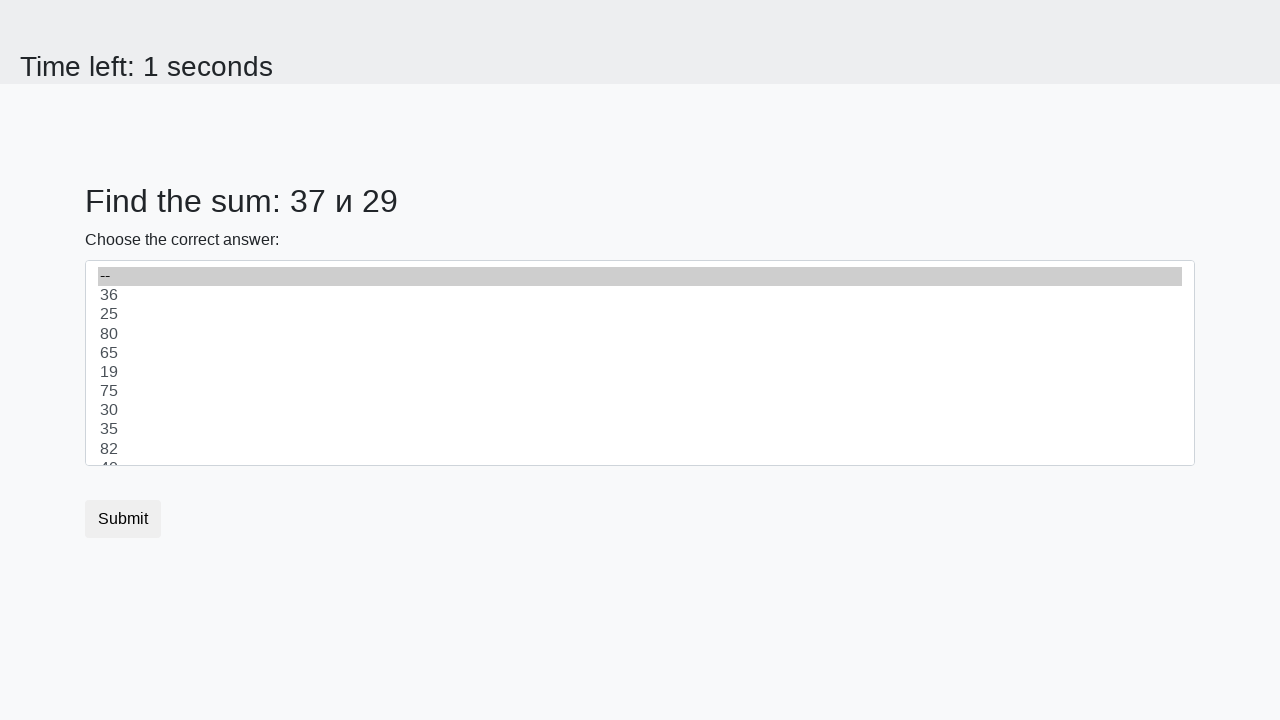